Verifies CSS properties of article credits including color, font family, and size

Starting URL: https://www.ynet.co.il/home/0,7340,L-8,00.html

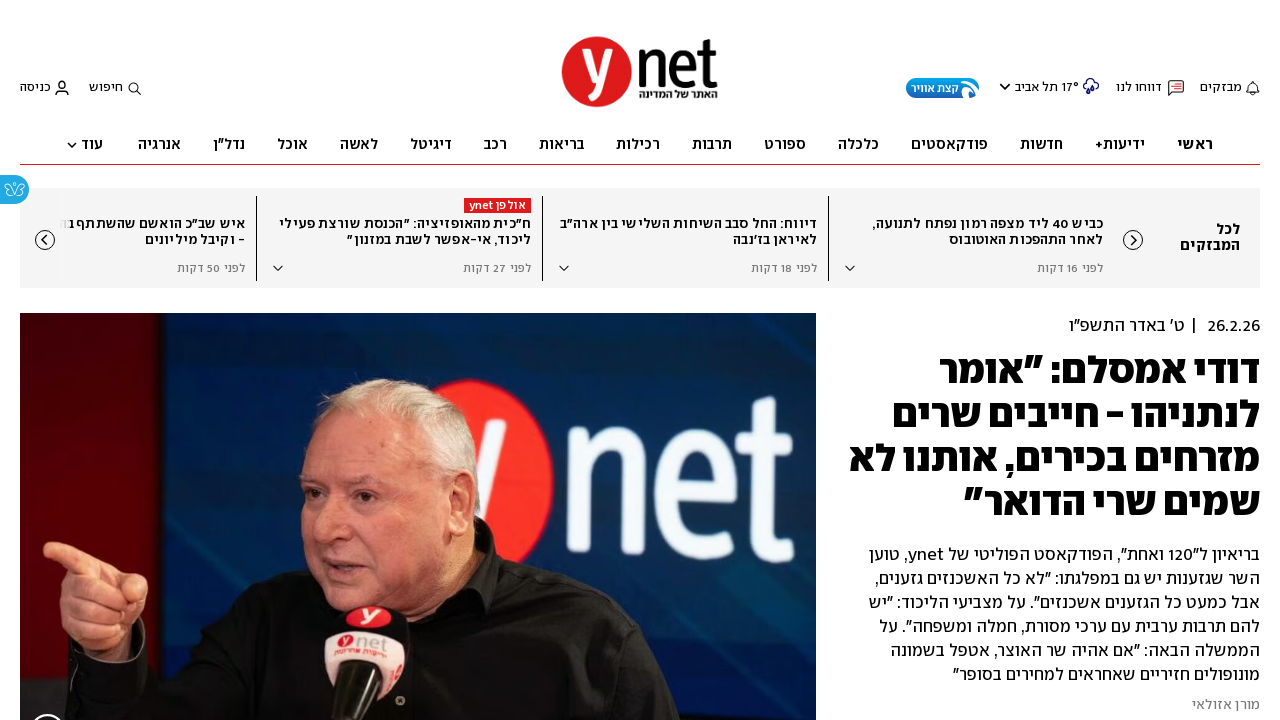

Located all credit elements in the specified article section
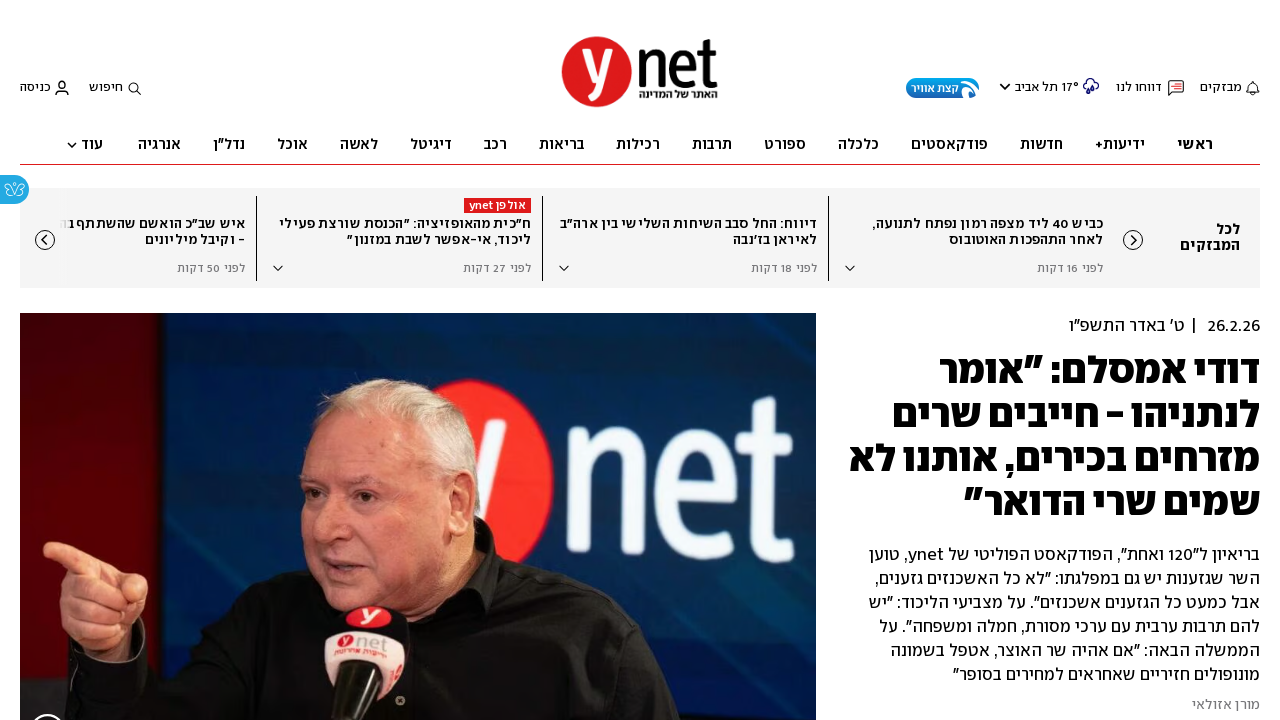

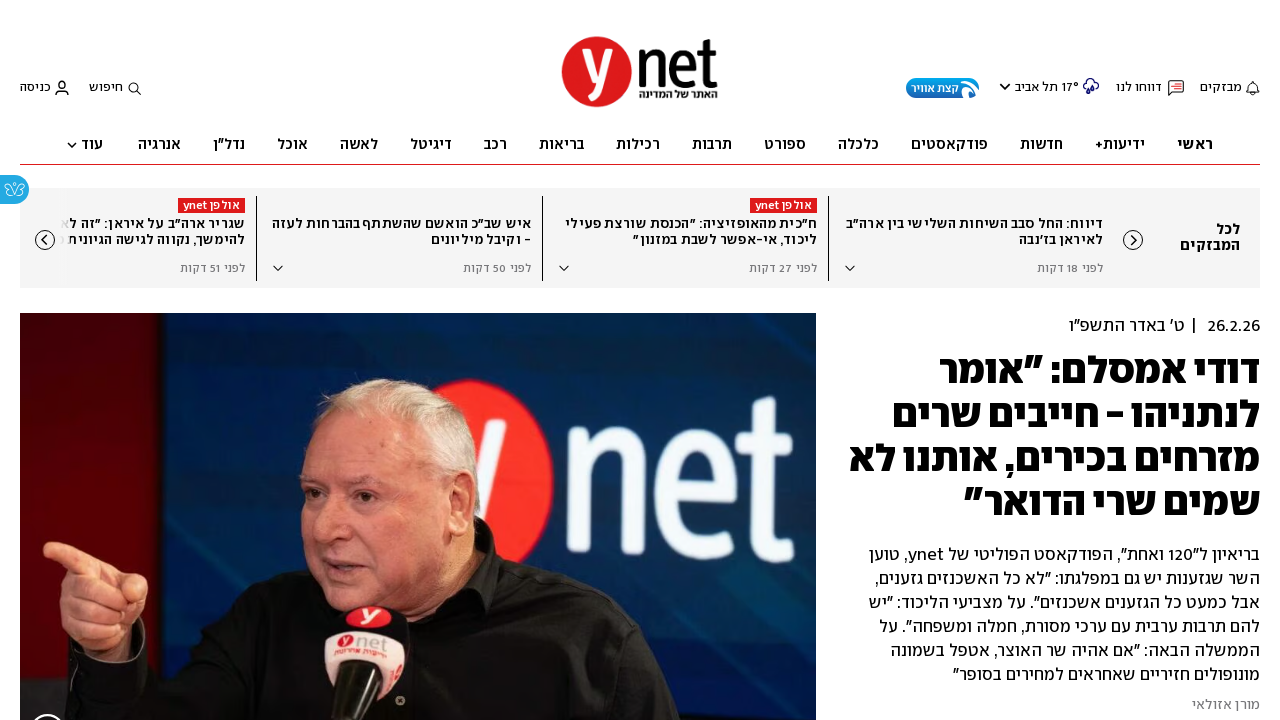